Tests JavaScript prompt dialog by clicking Cancel and verifying that null is displayed as the result

Starting URL: https://the-internet.herokuapp.com/javascript_alerts

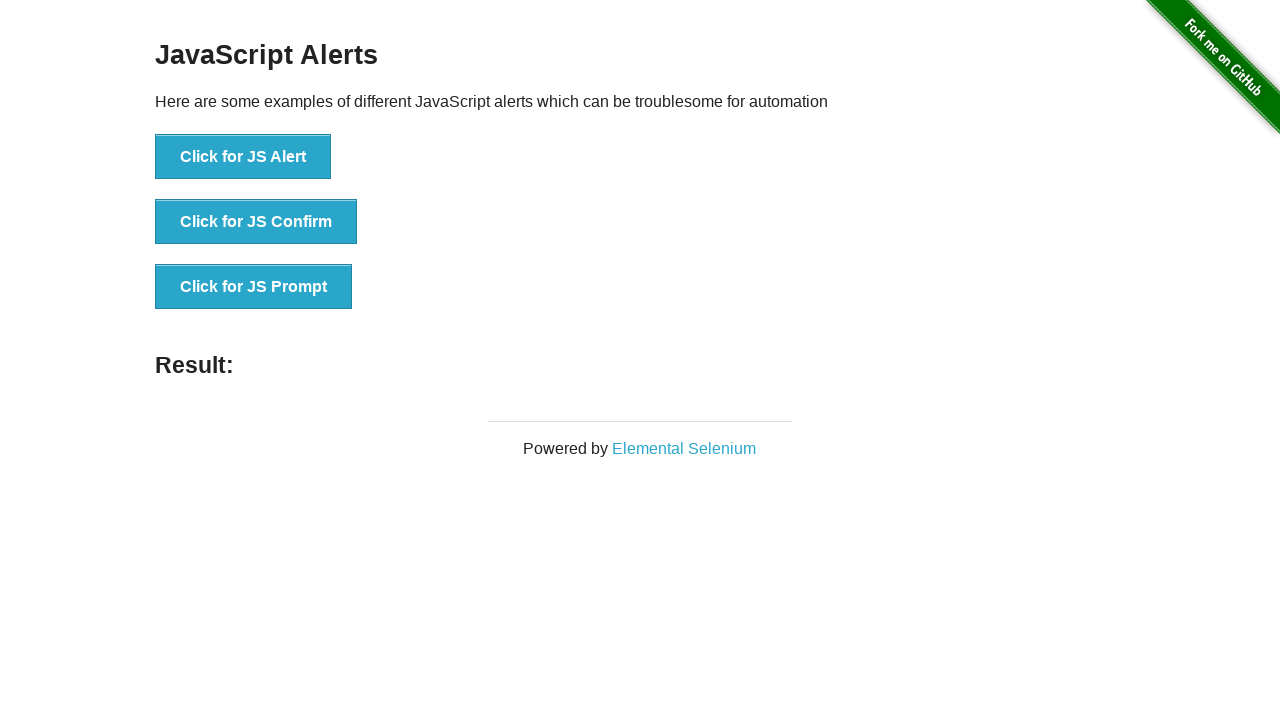

Set up dialog handler to dismiss prompt dialog
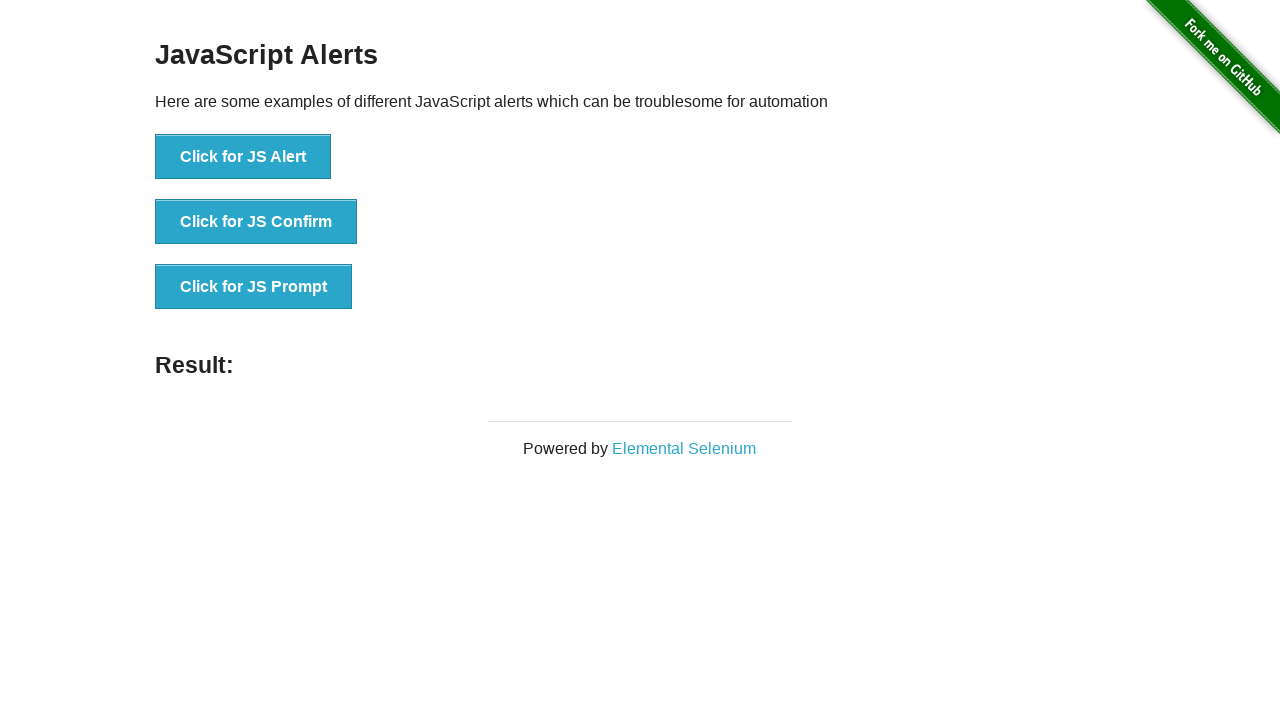

Clicked button to trigger JavaScript prompt dialog at (254, 287) on text=Click for JS Prompt
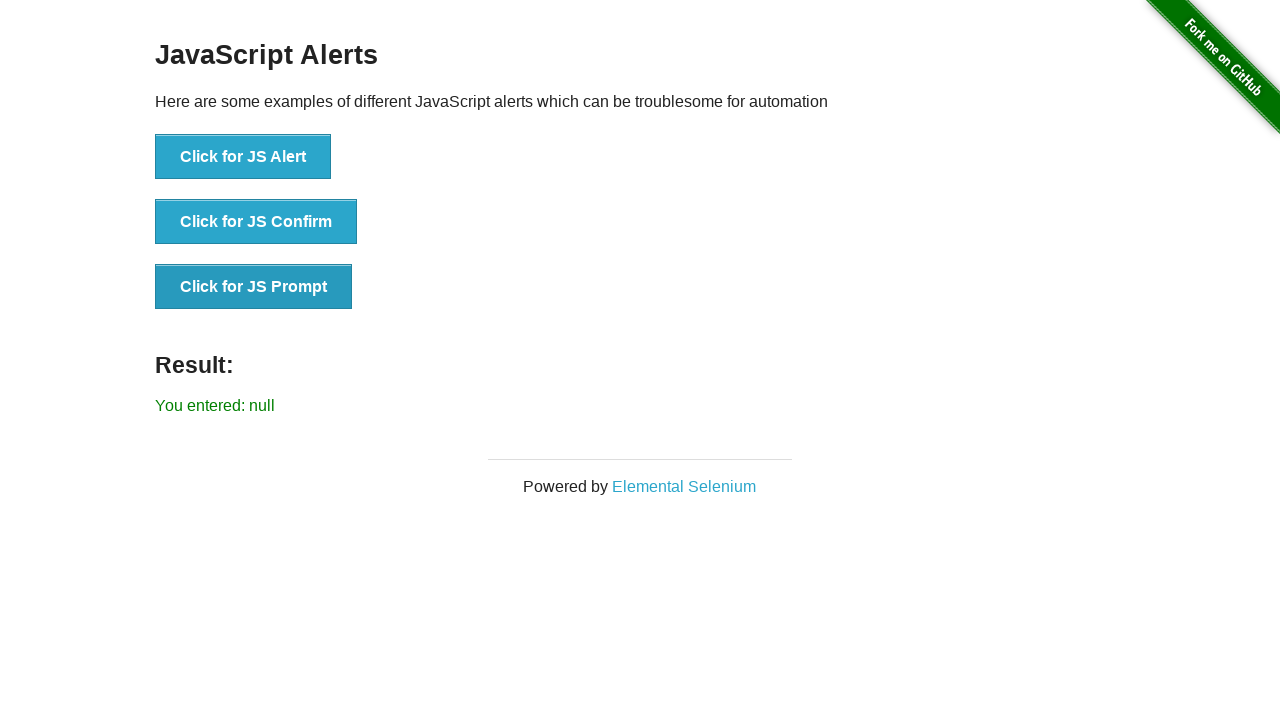

Verified result text shows 'You entered: null' after dismissing prompt
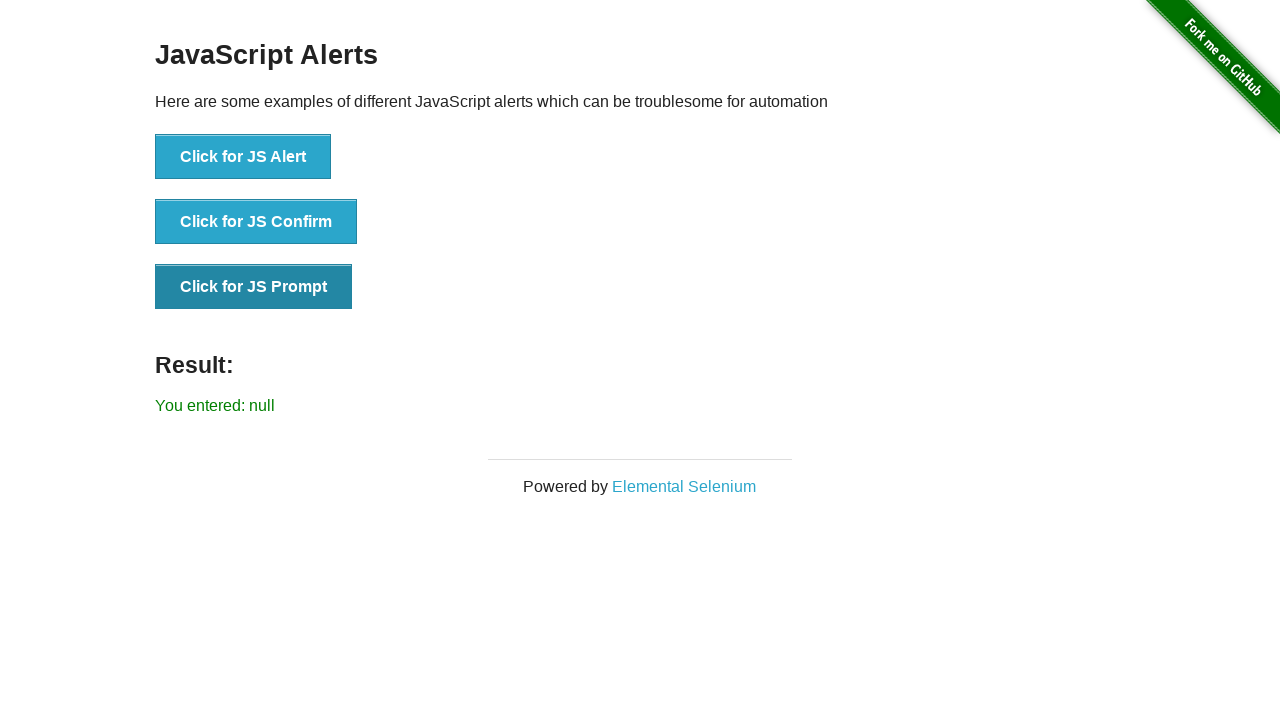

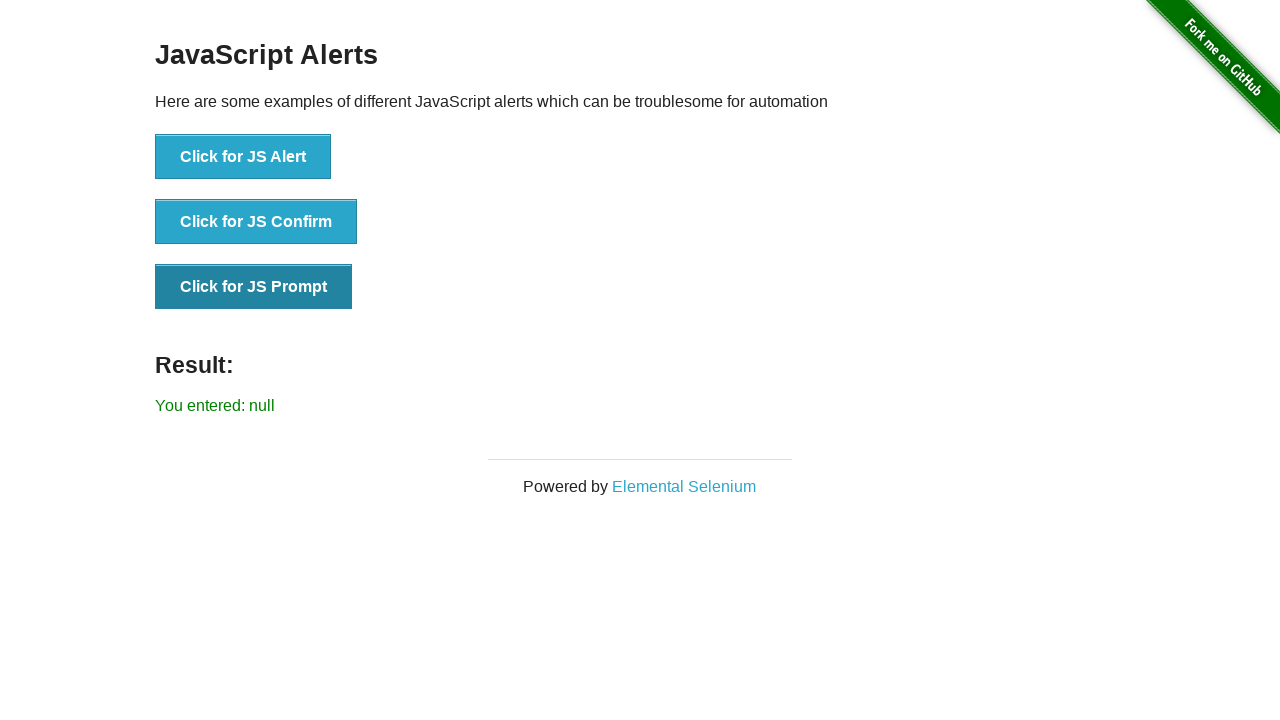